Tests navigation to status code 500 page via redirect and verifies the page content and return link.

Starting URL: https://the-internet.herokuapp.com/

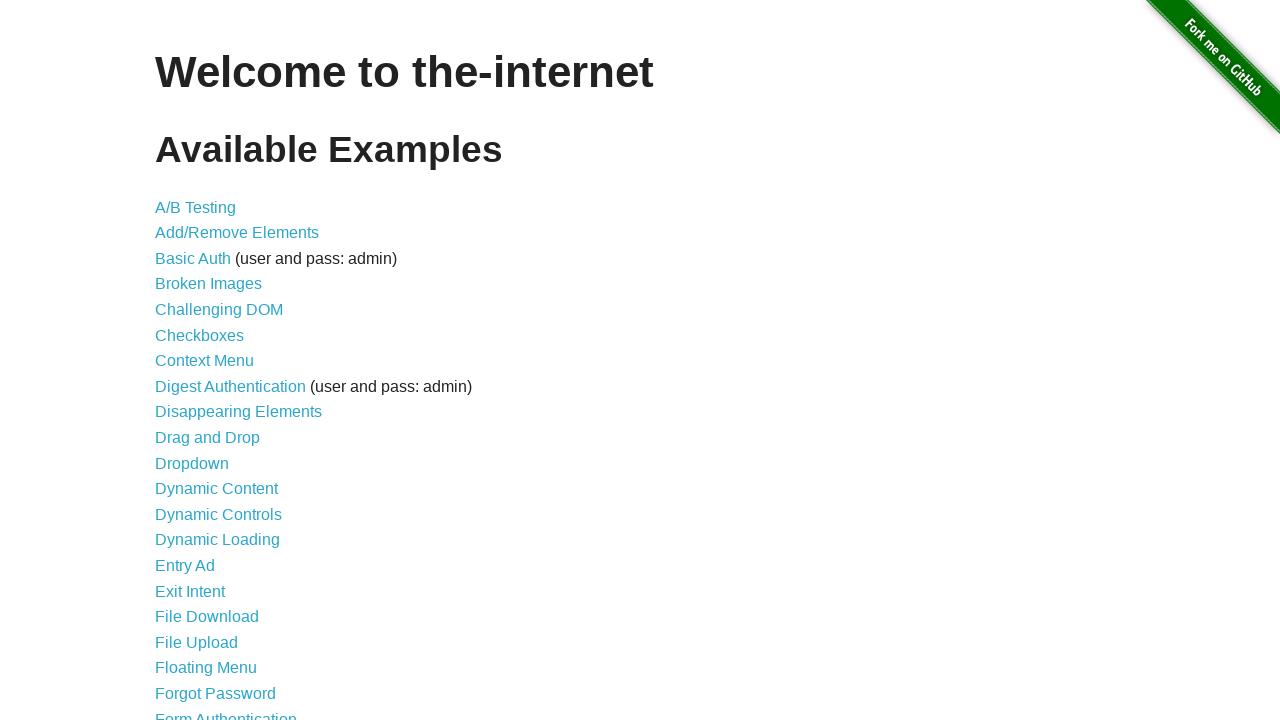

Clicked on Redirect Link at (202, 446) on xpath=//*[contains(text(),'Redirect Link')]
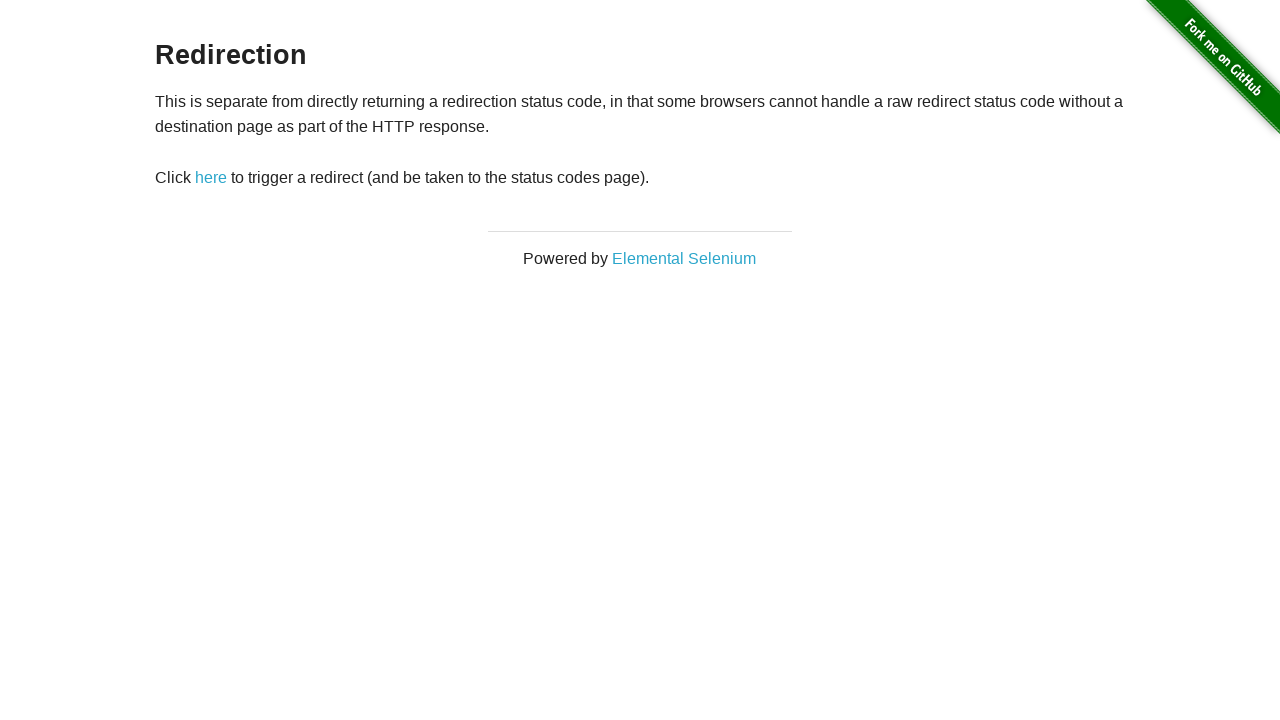

Navigated to redirector page
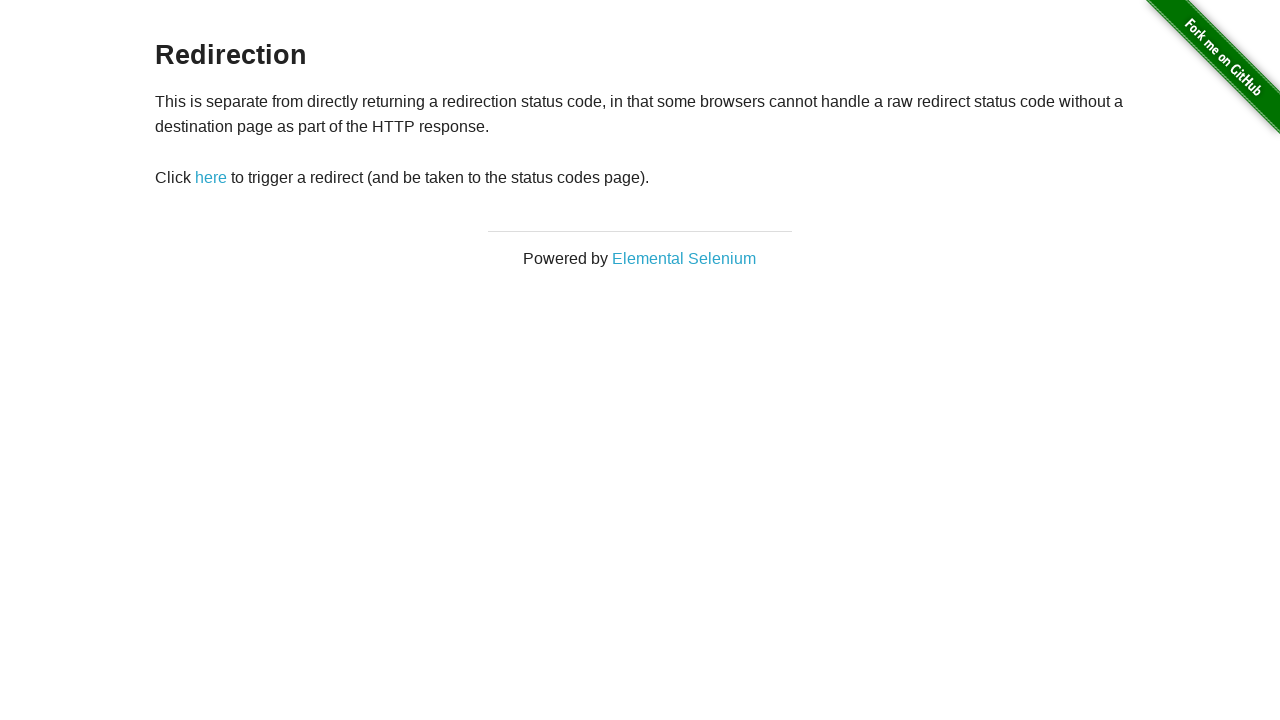

H3 heading loaded on redirector page
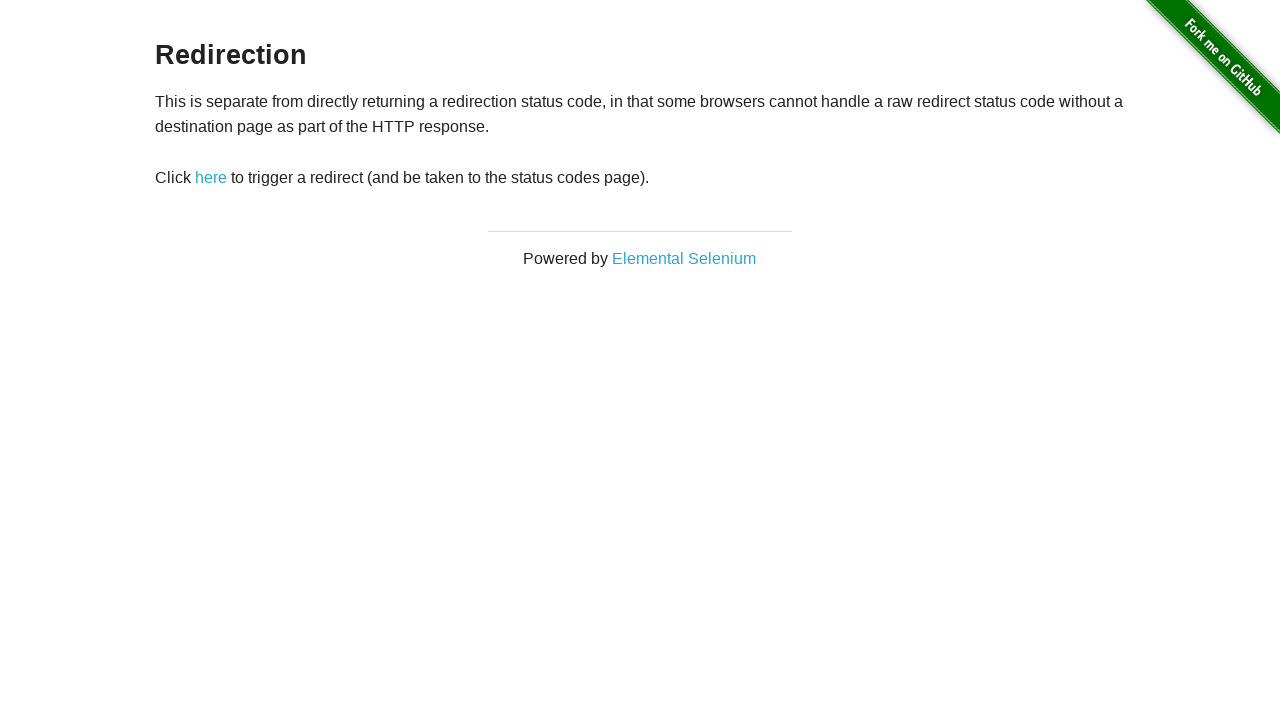

Clicked redirect button at (211, 178) on #redirect
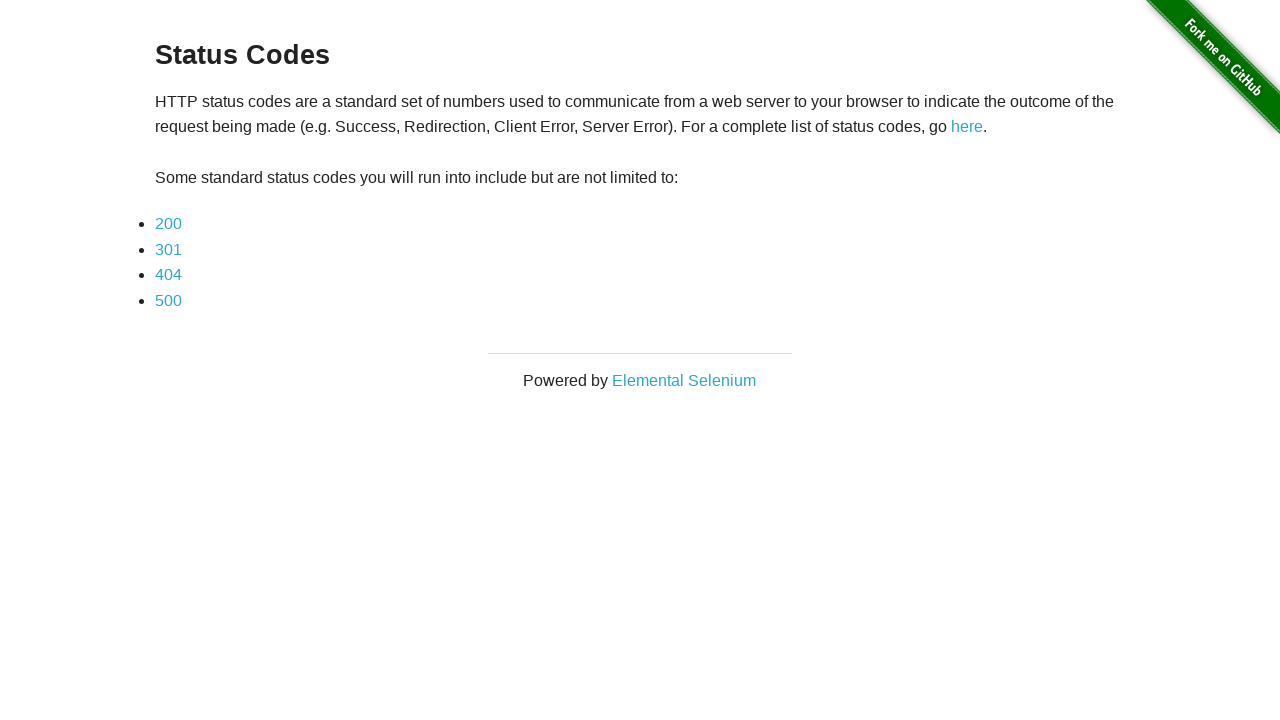

Navigated to status codes page
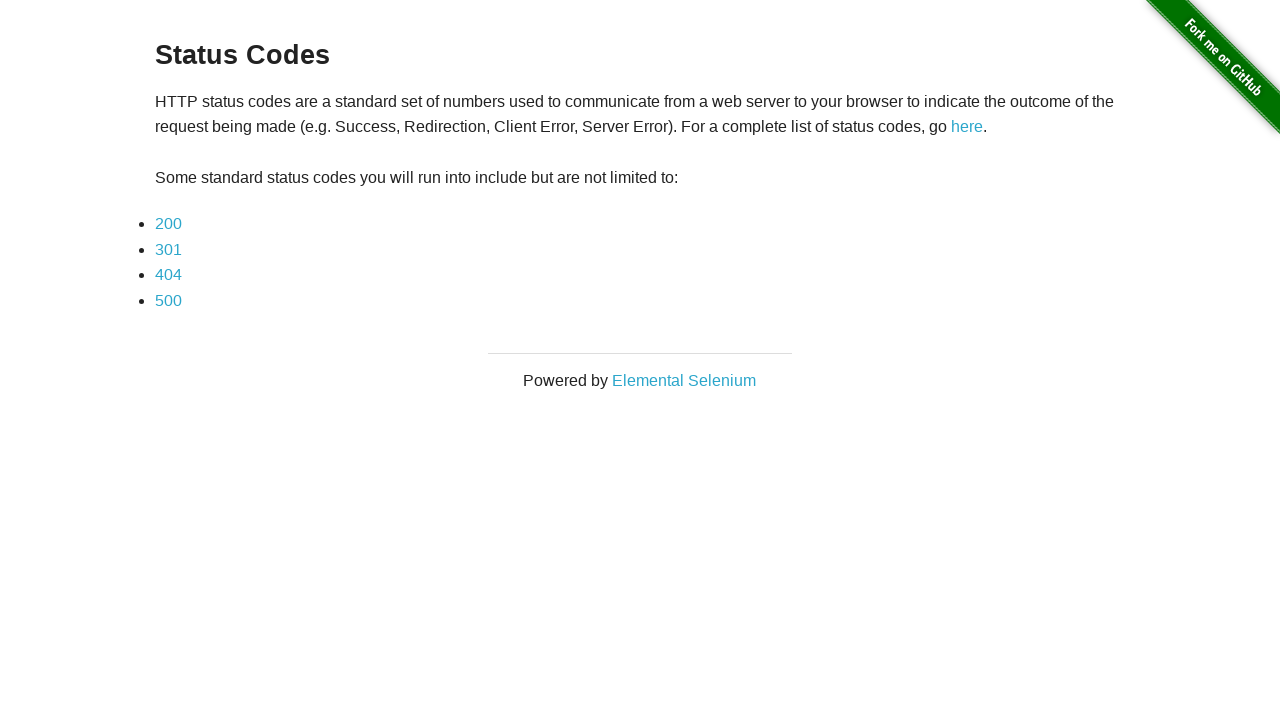

Clicked on 500 status code link at (168, 300) on (//li/a)[4]
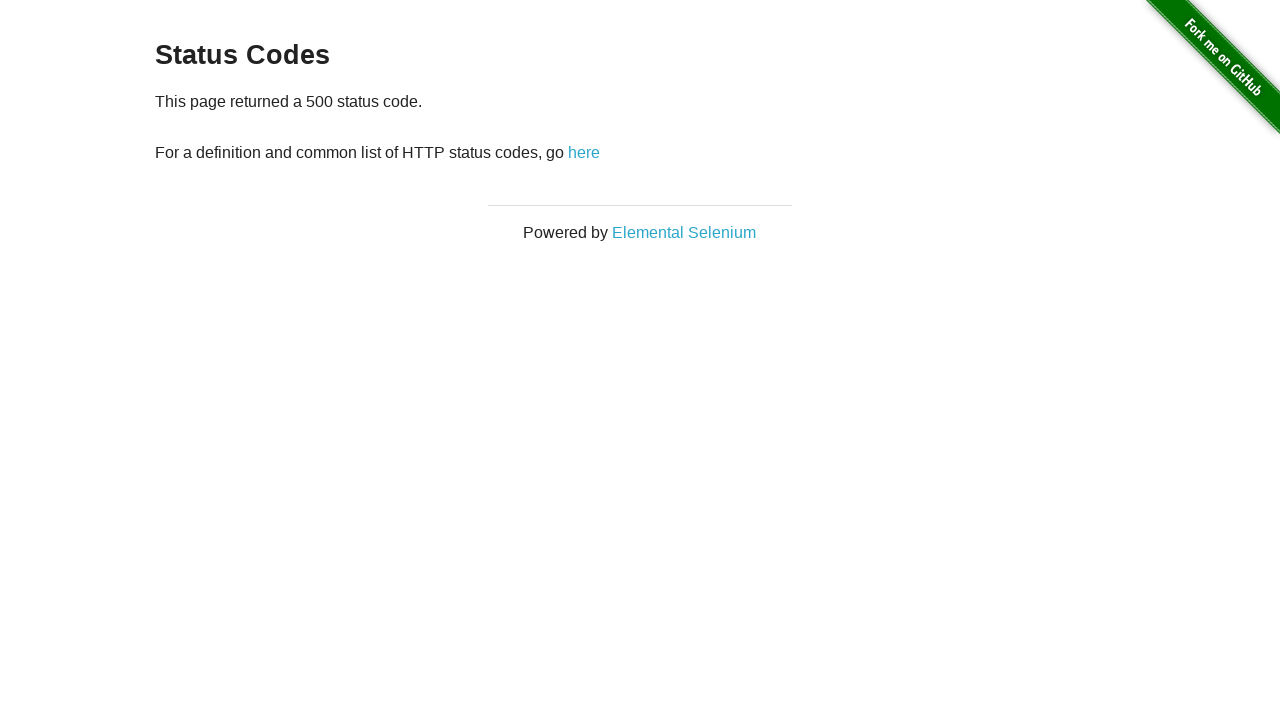

Navigated to 500 status code page
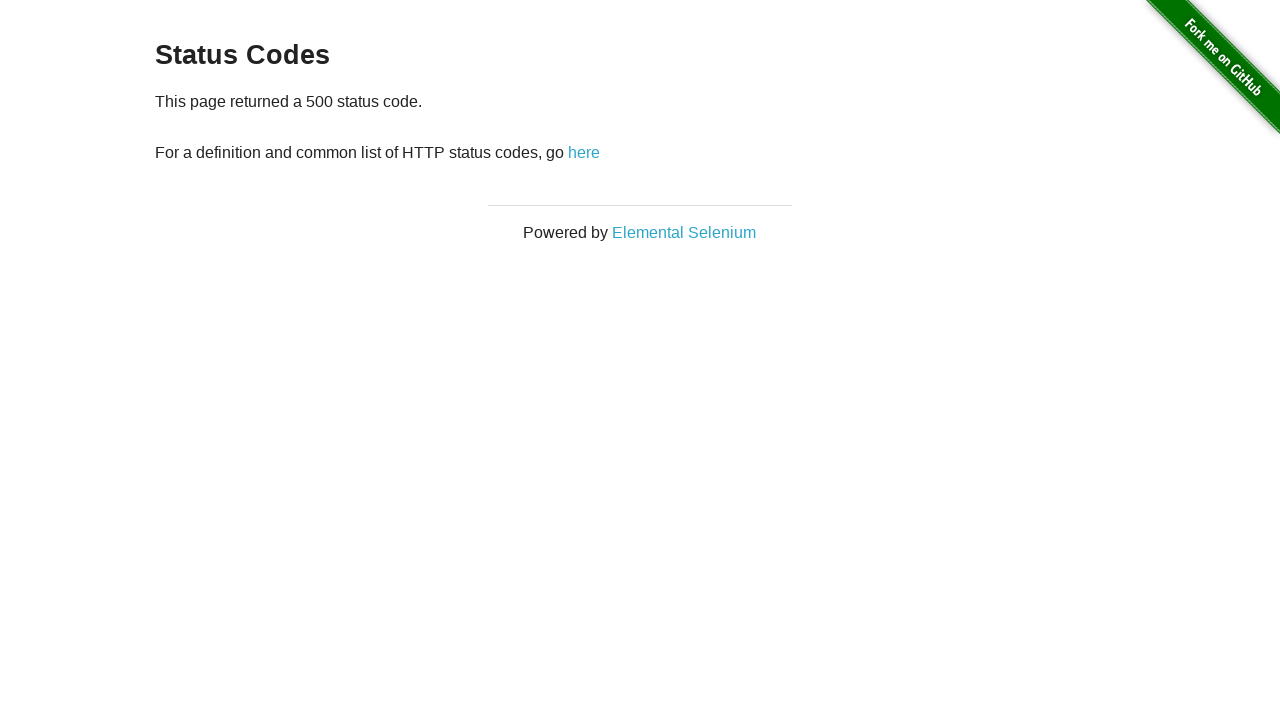

H3 heading loaded on 500 status code page
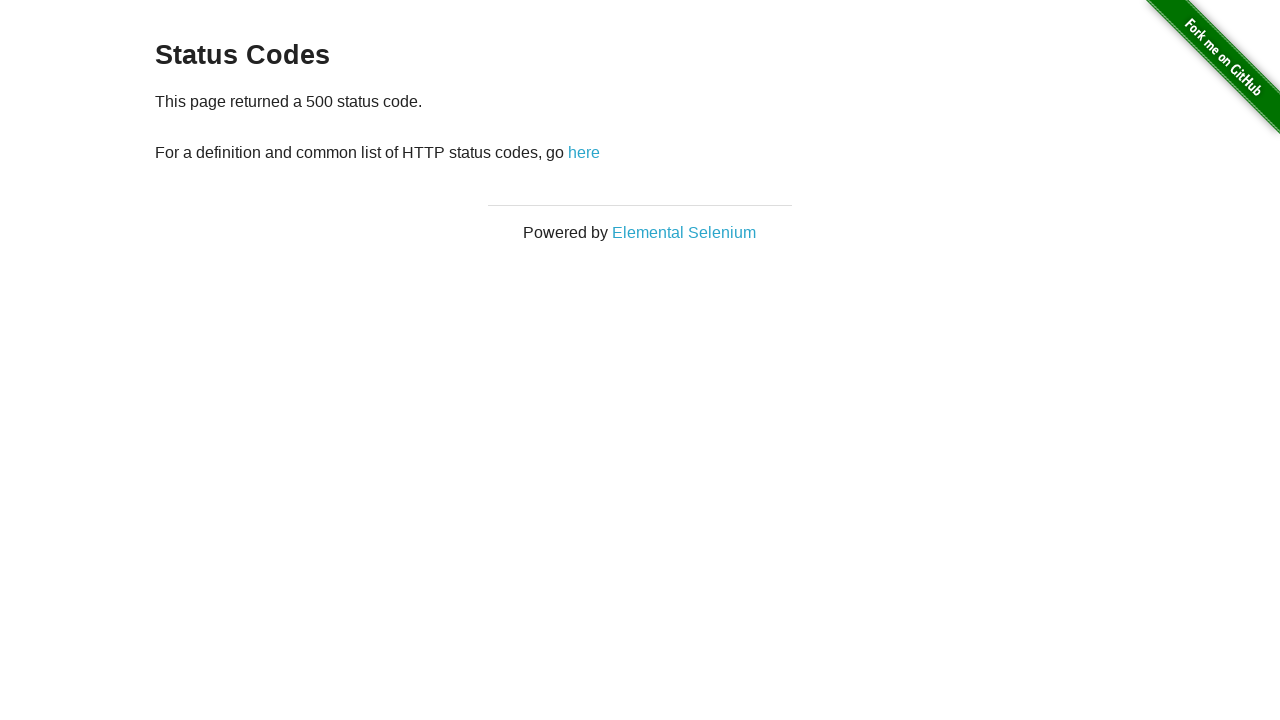

Clicked 'here' link to return to status codes page at (584, 152) on xpath=//*[contains(text(),'here')]
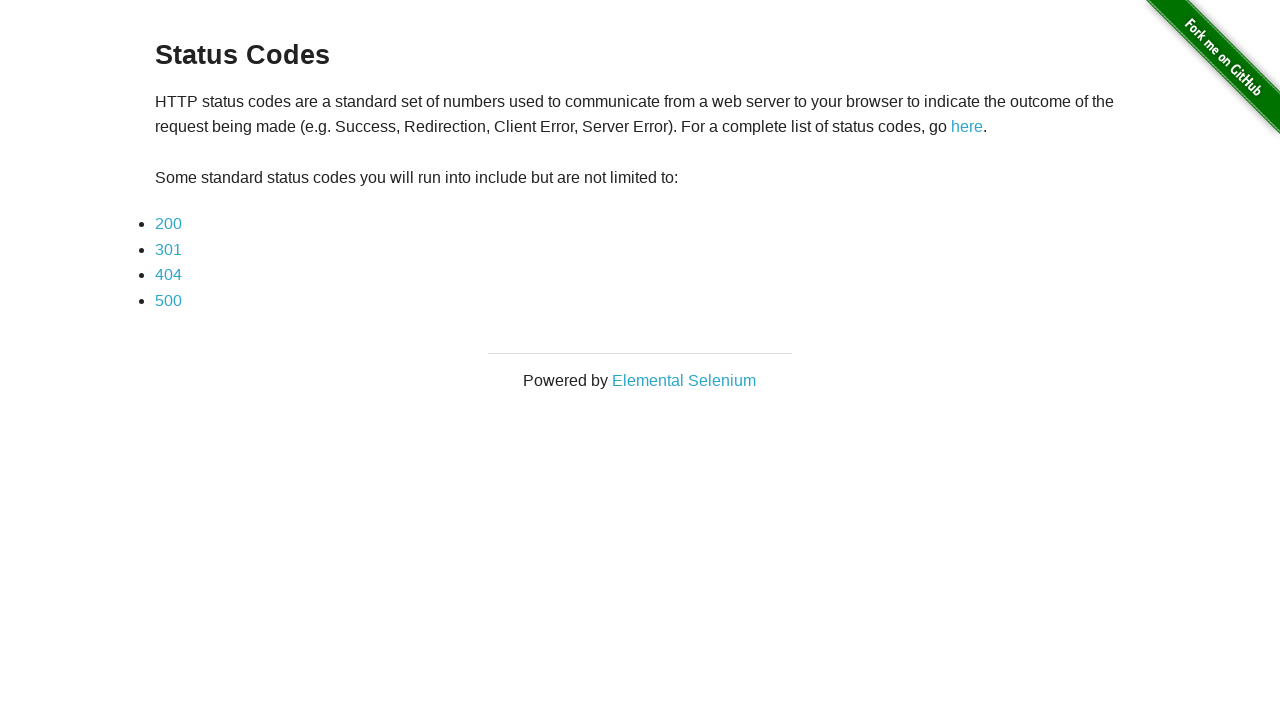

Navigated back to status codes page
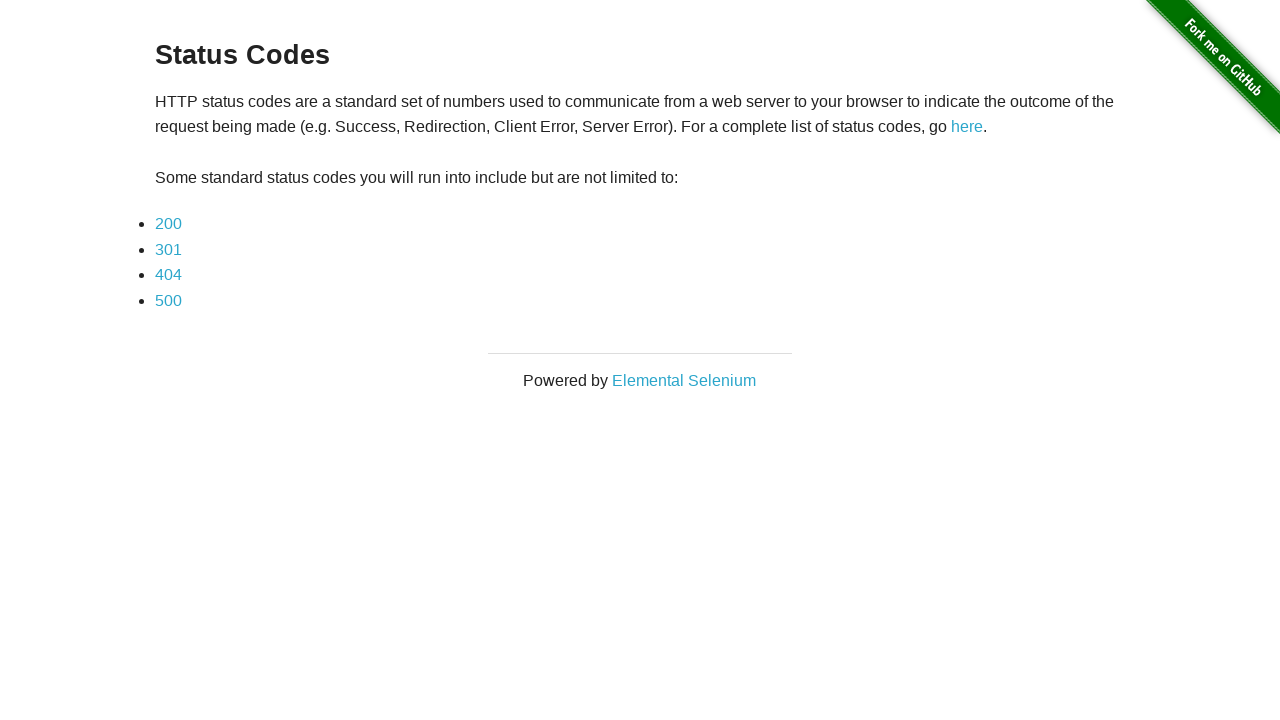

H3 heading loaded on status codes page after return
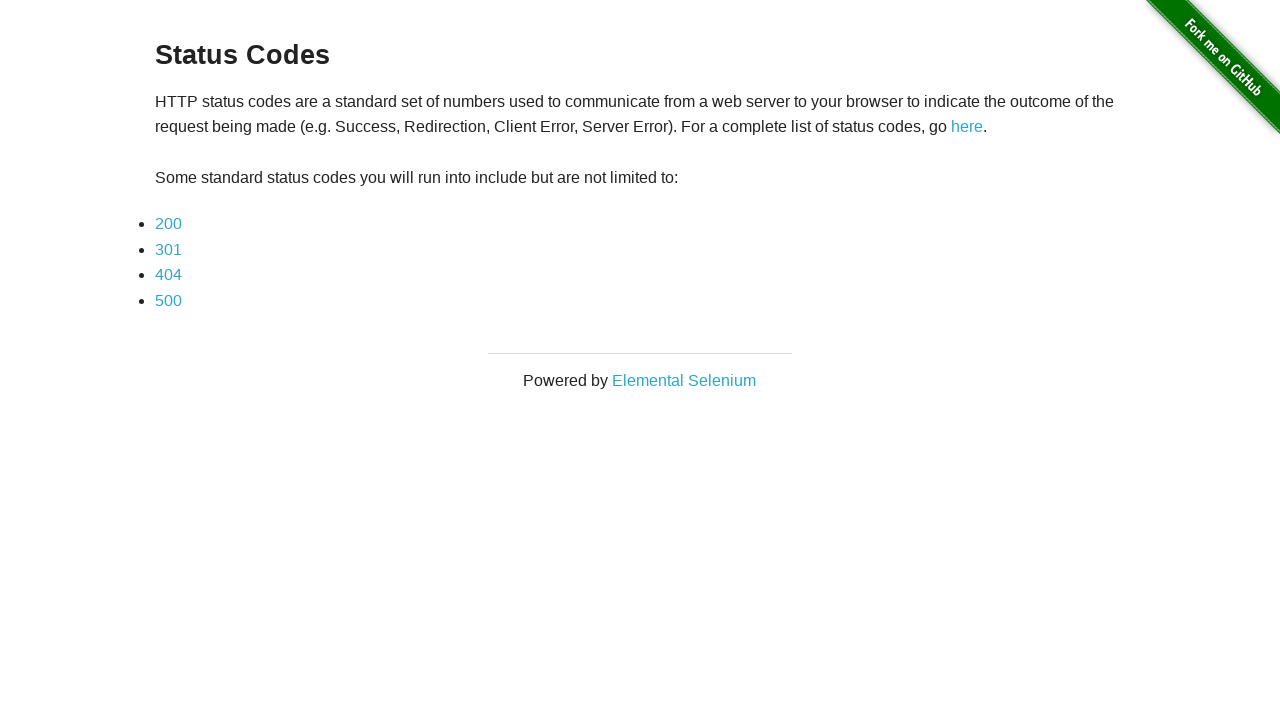

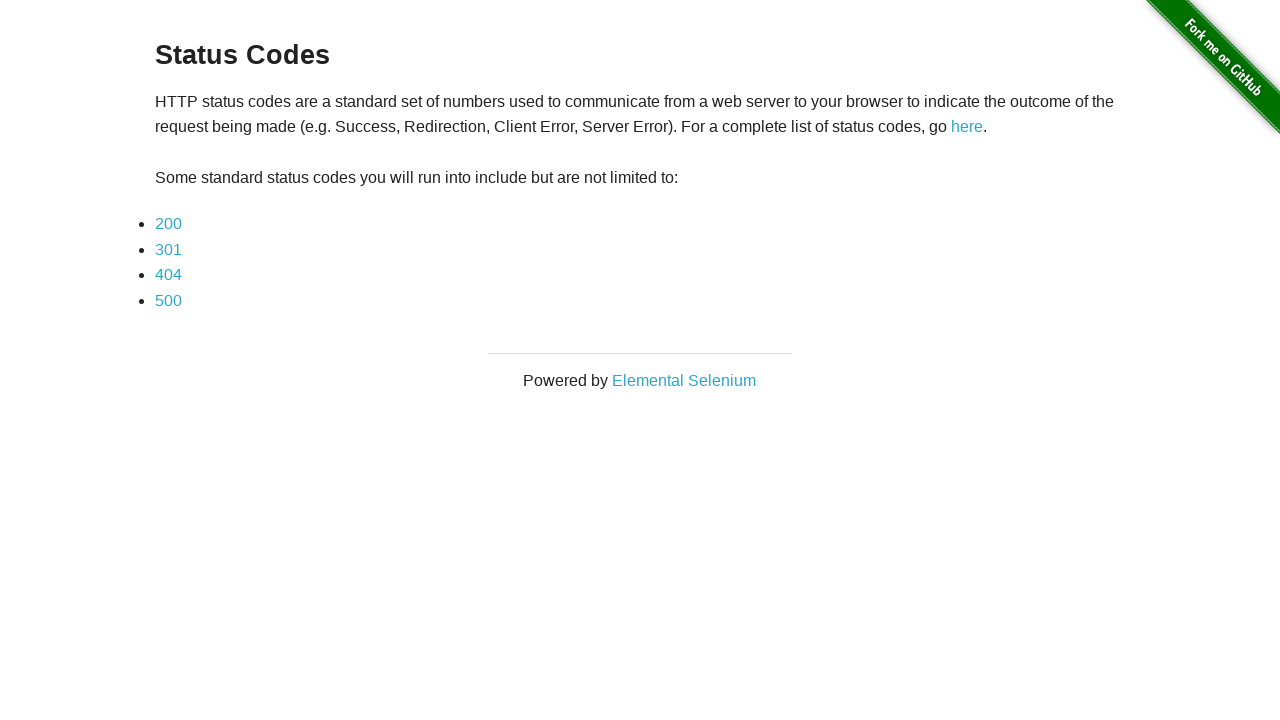